Tests the product viewing flow on Automation Exercise website by navigating to the Products page, verifying the product list is visible, clicking on the first product's "View Product" button, and verifying that product details (name, category, price, availability, condition, brand) are displayed.

Starting URL: https://automationexercise.com

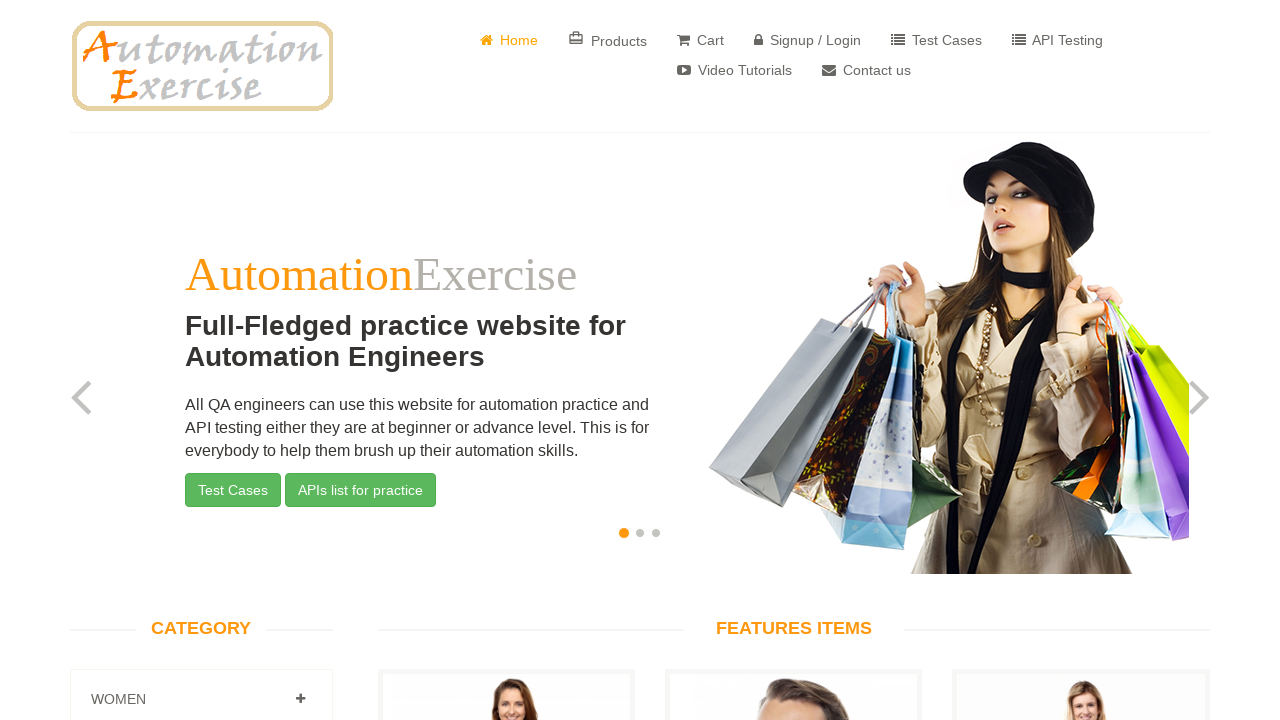

Homepage loaded - body element is visible
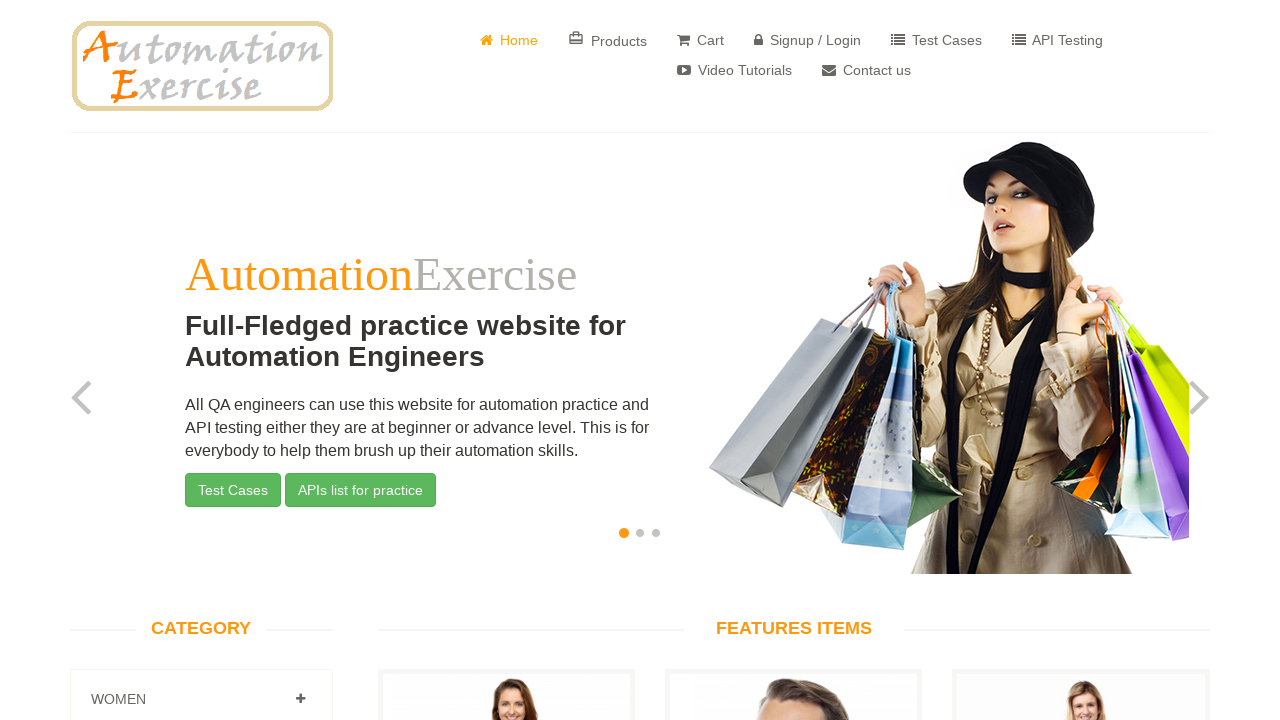

Clicked on Products navigation link at (608, 40) on a[href='/products']
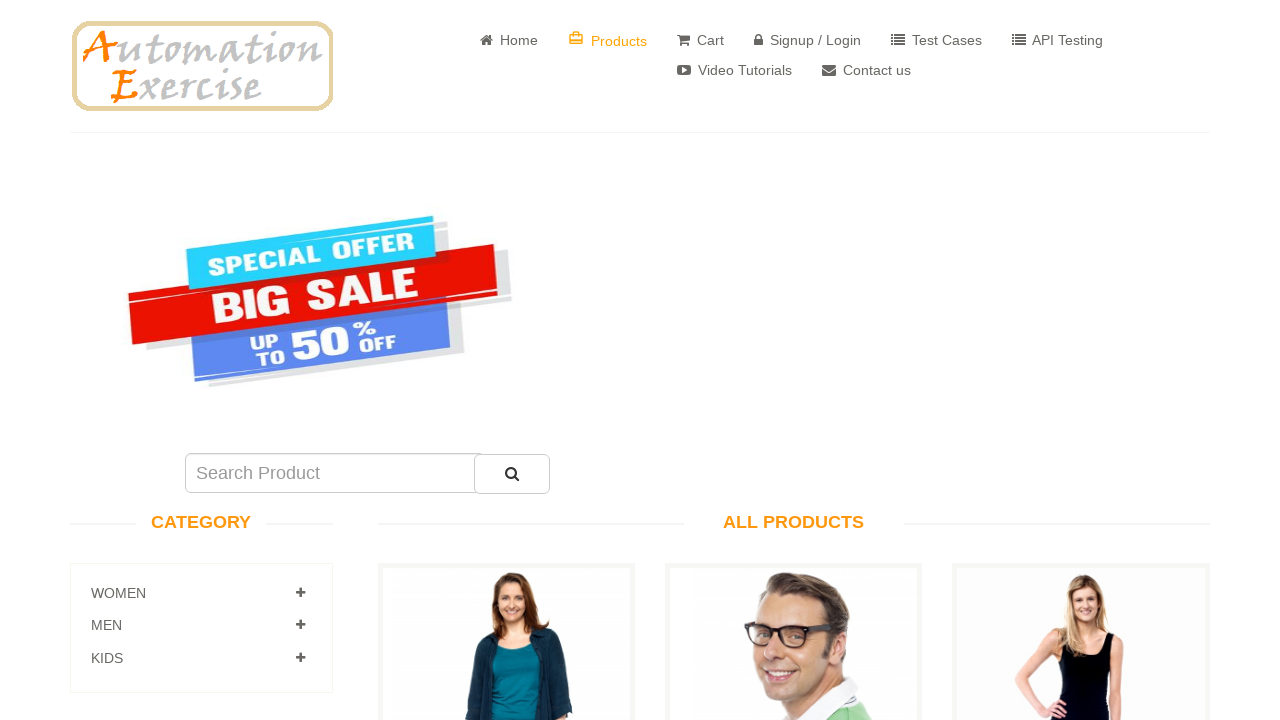

All Products page loaded - title is visible
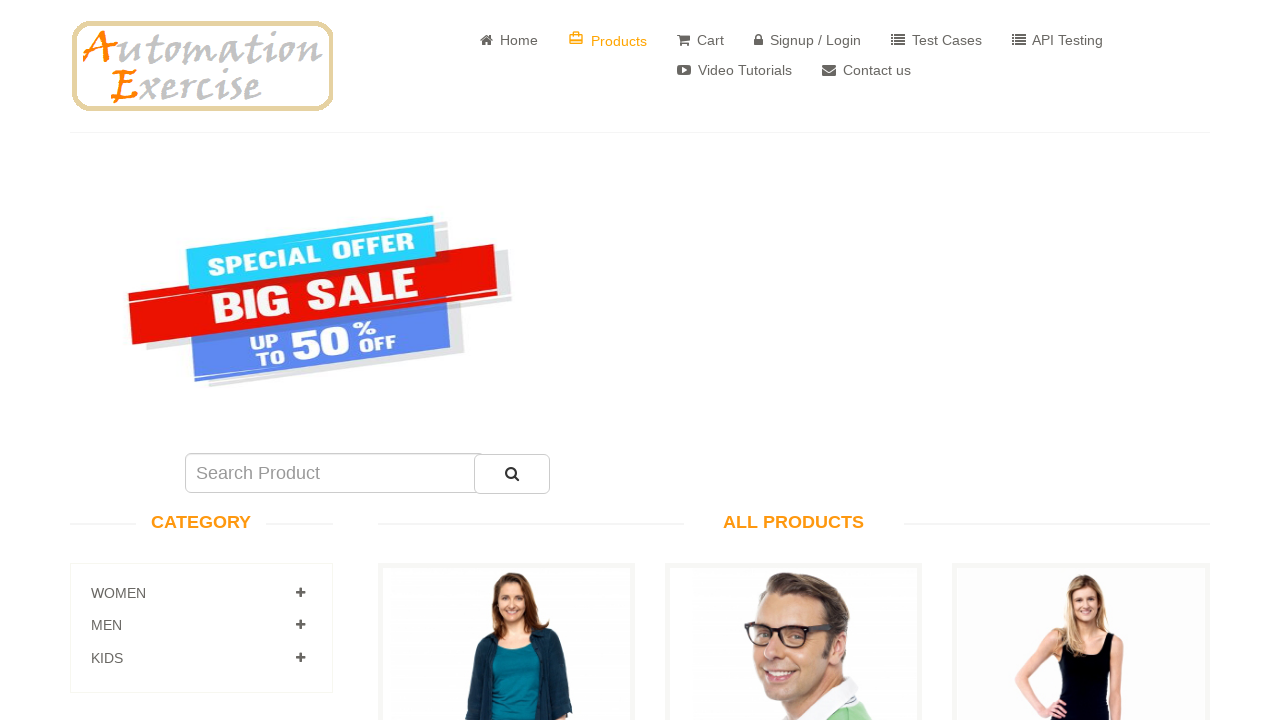

Product list is visible on the page
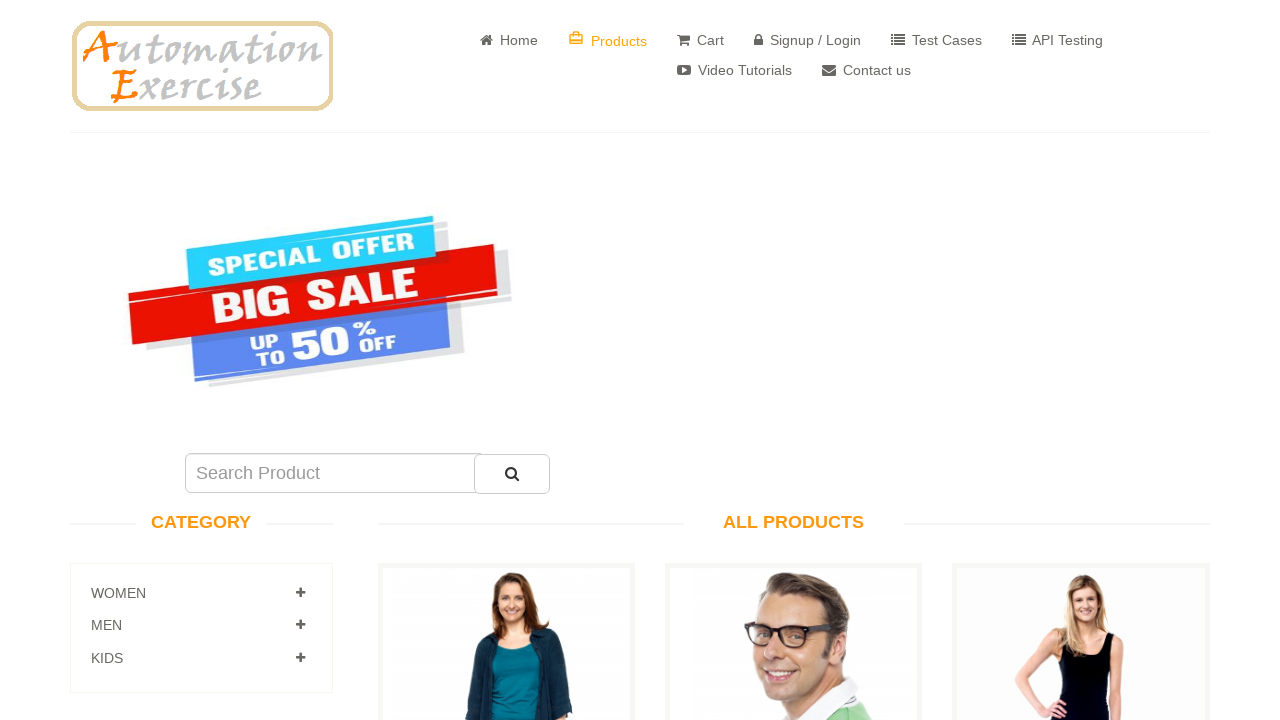

Scrolled down to view more products
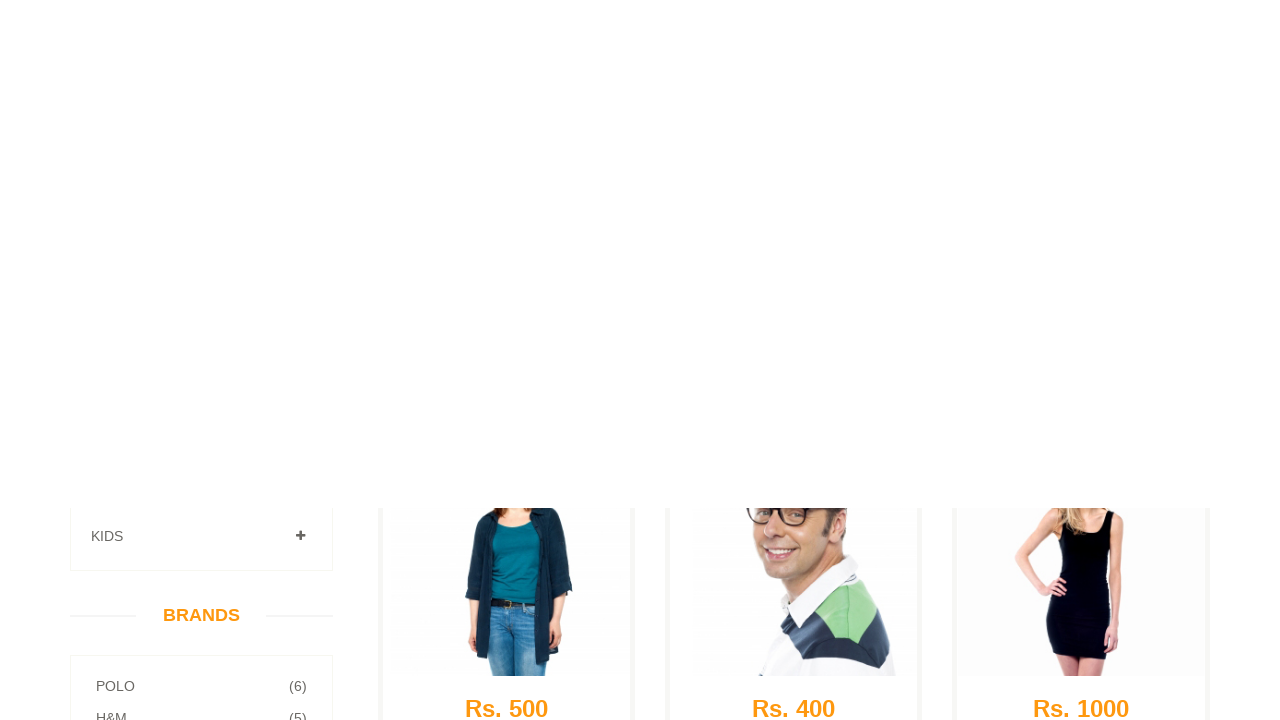

Clicked View Product button for first product at (506, 333) on a[href='/product_details/1']
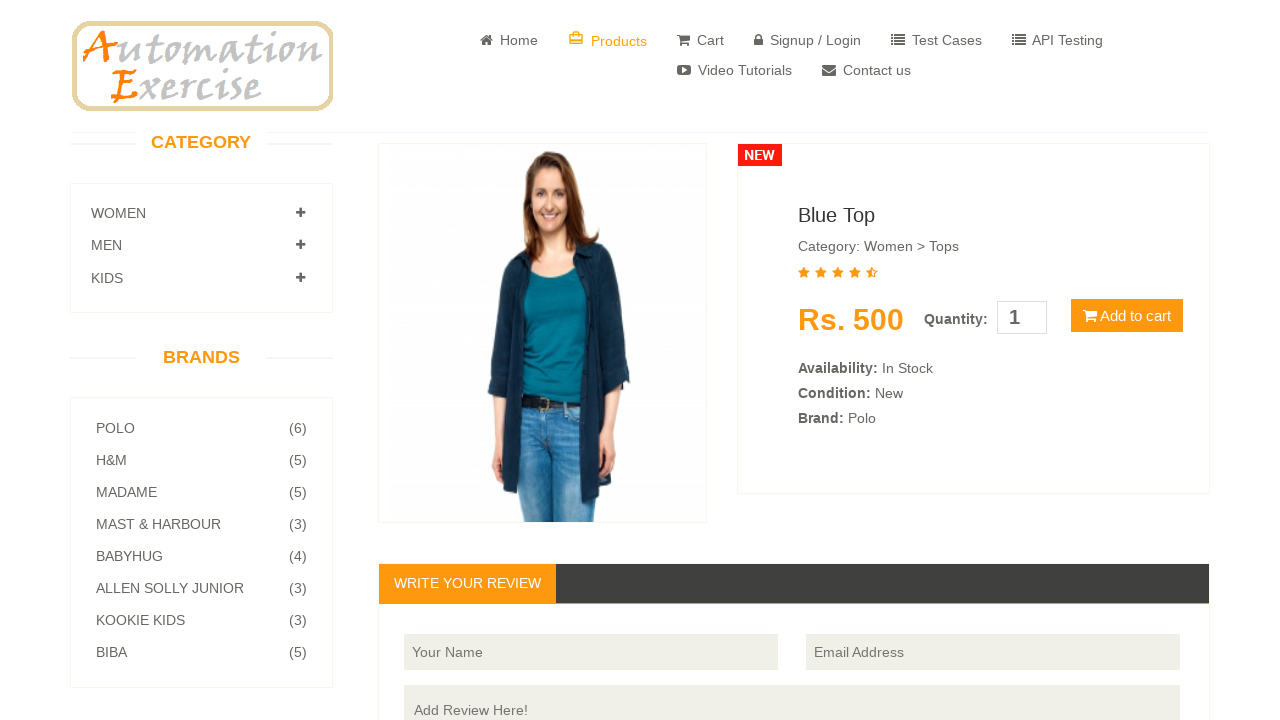

Product details section is visible
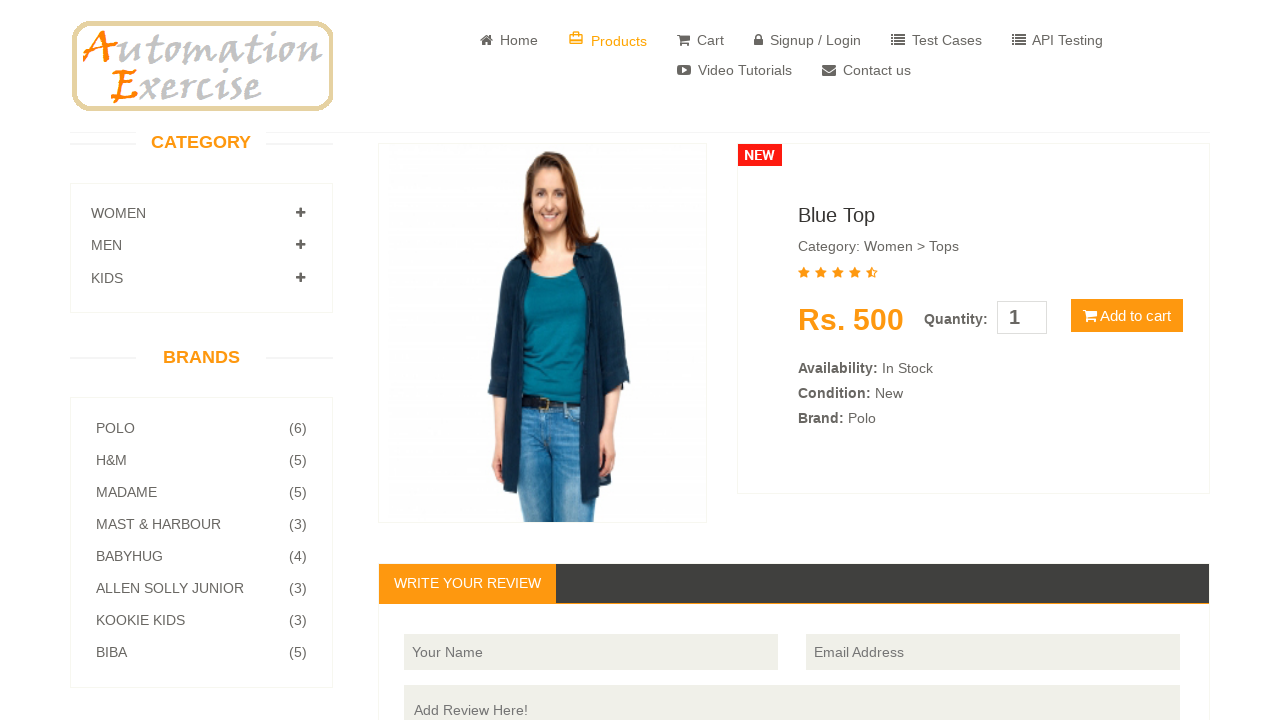

Product name is visible
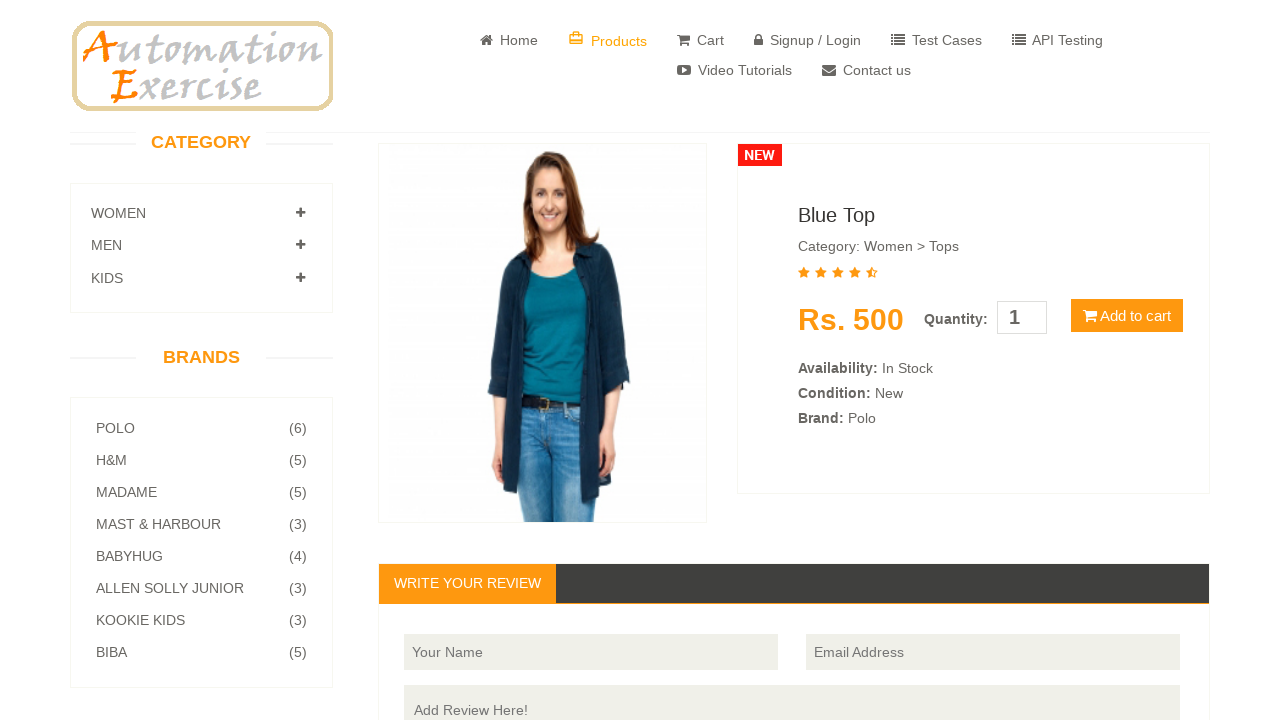

Product category is visible
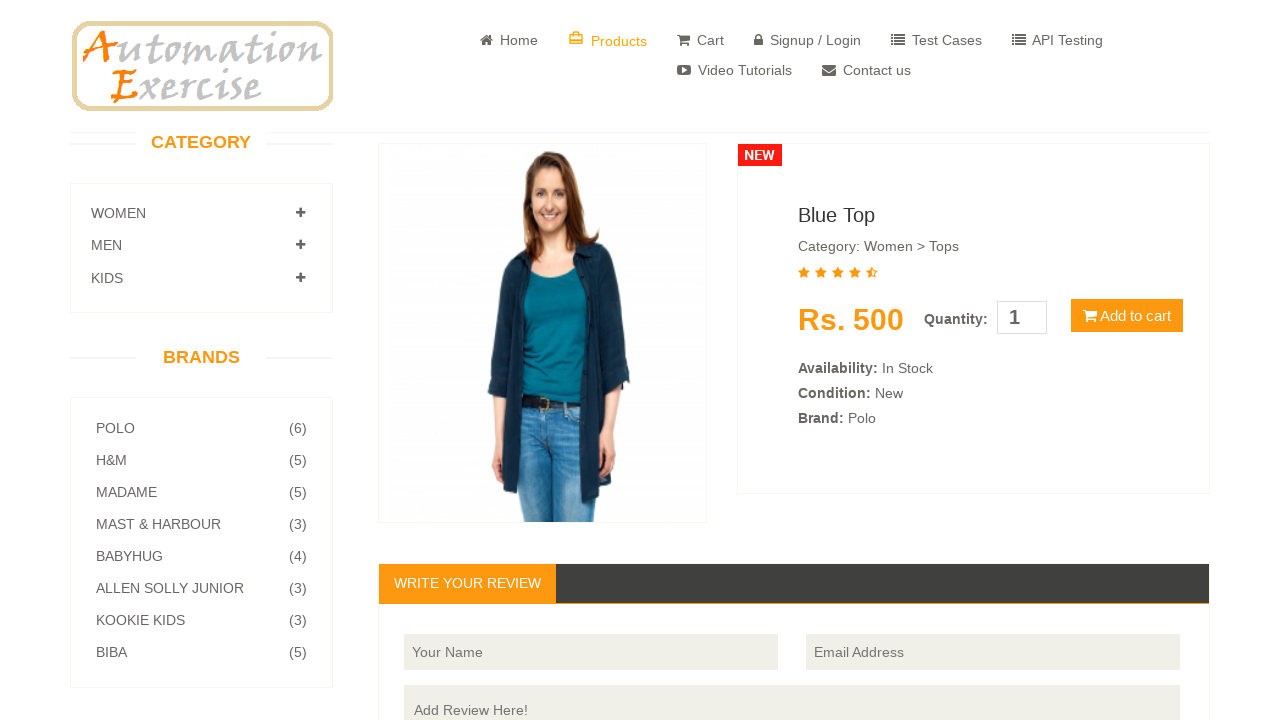

Product price is visible
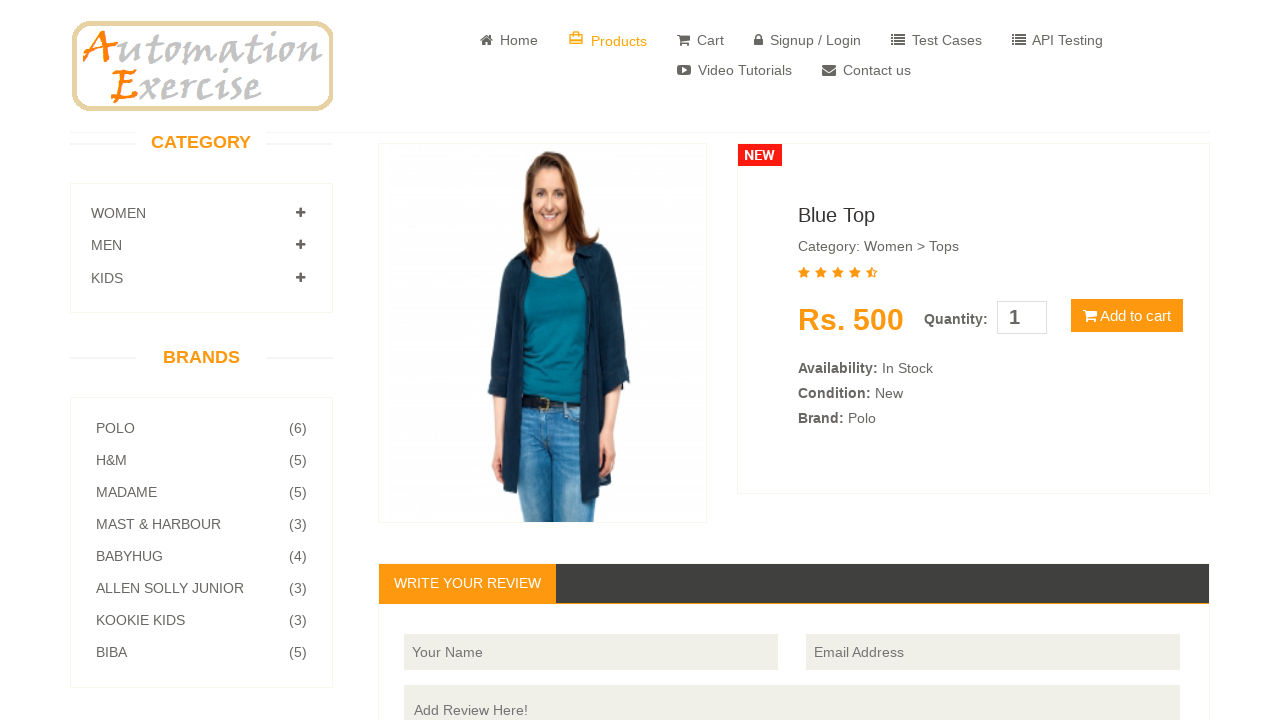

Product availability is visible
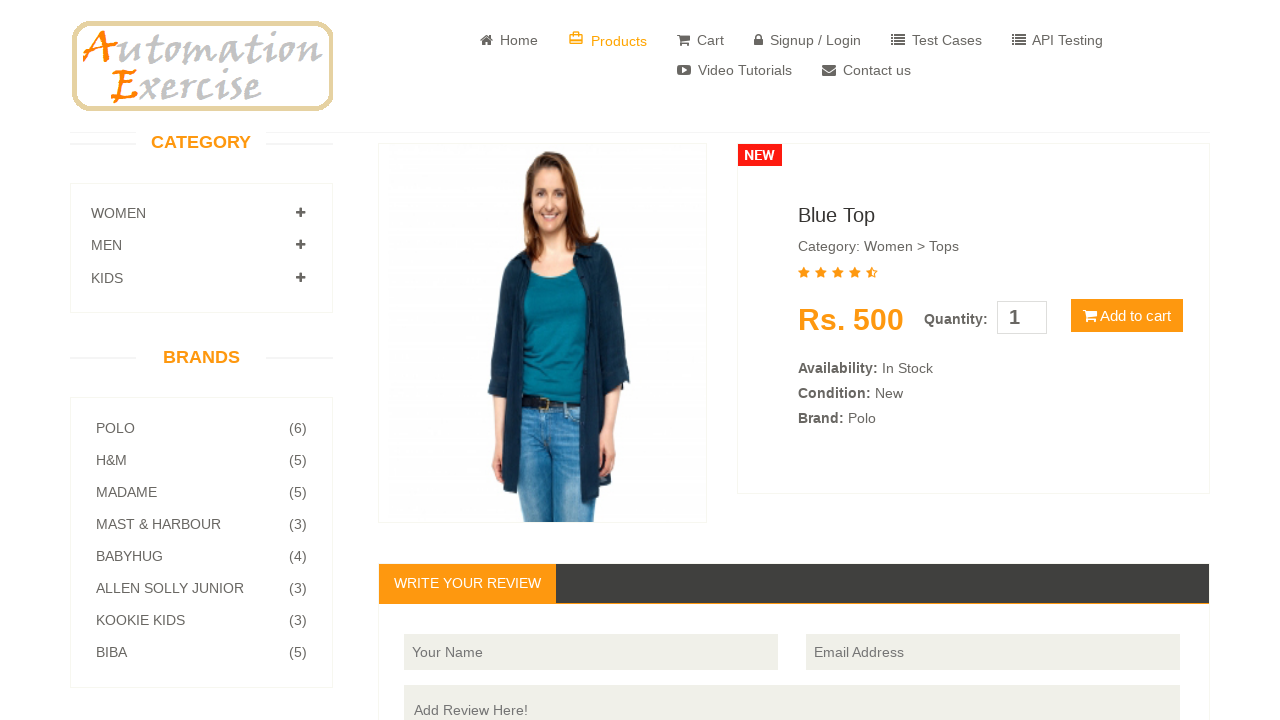

Product condition is visible
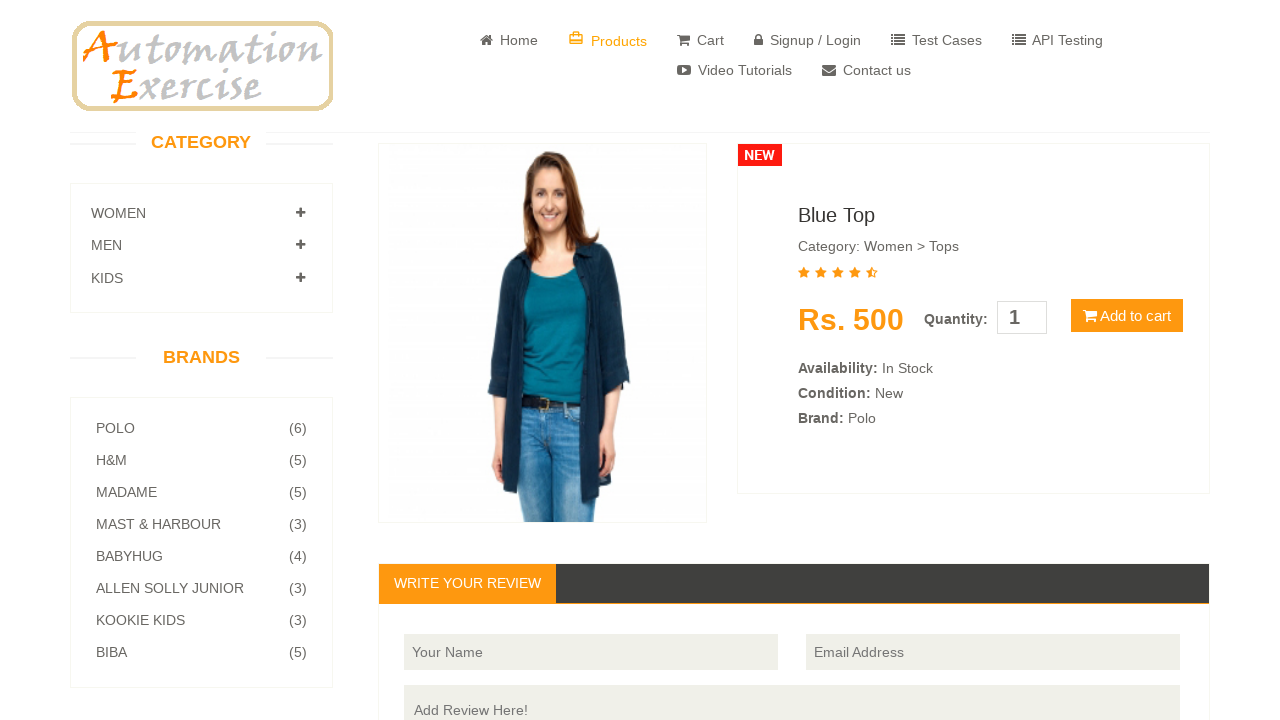

Product brand is visible
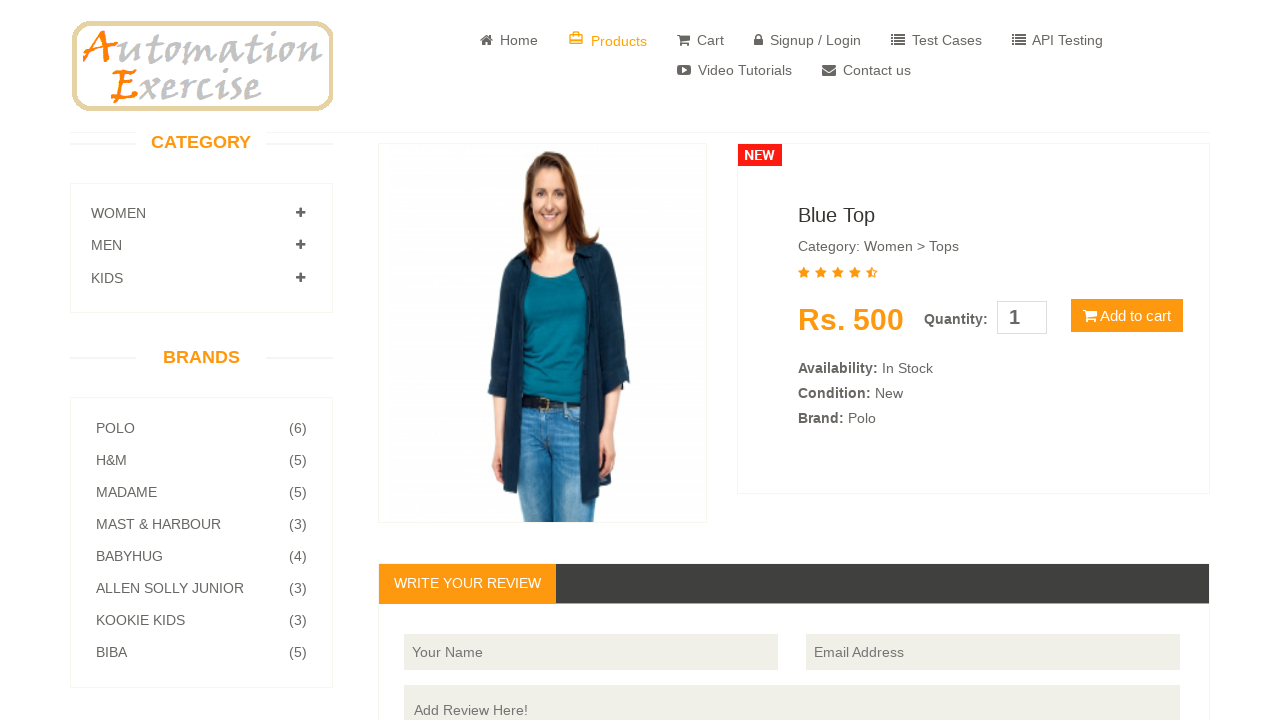

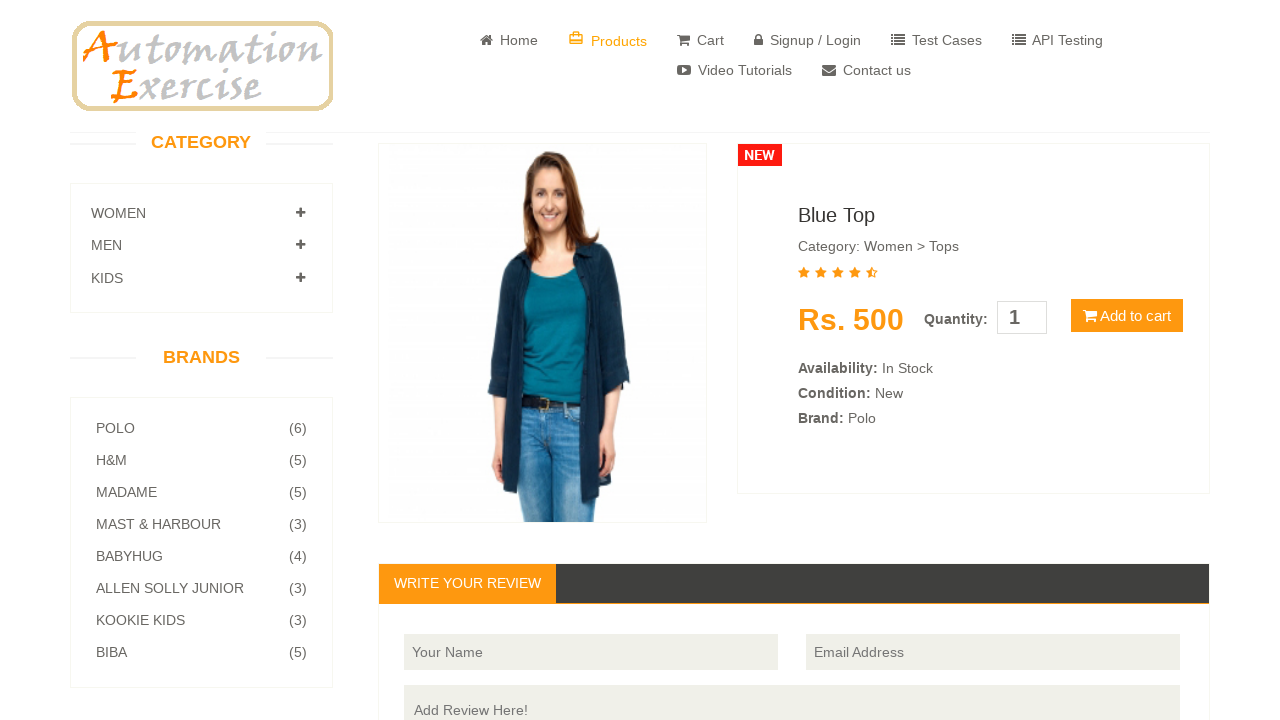